Tests the jQuery UI color picker slider by dragging the green slider element to adjust the color value

Starting URL: https://jqueryui.com/slider/#colorpicker

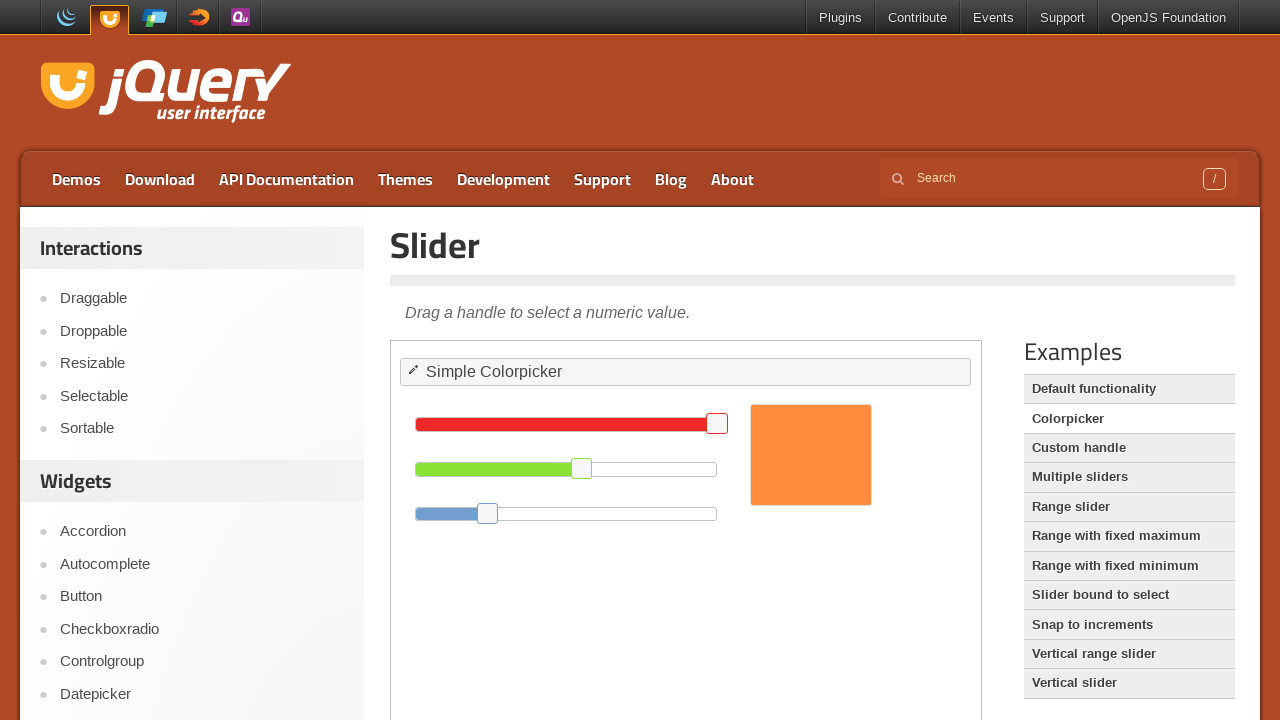

Located iframe containing the jQuery UI color picker slider
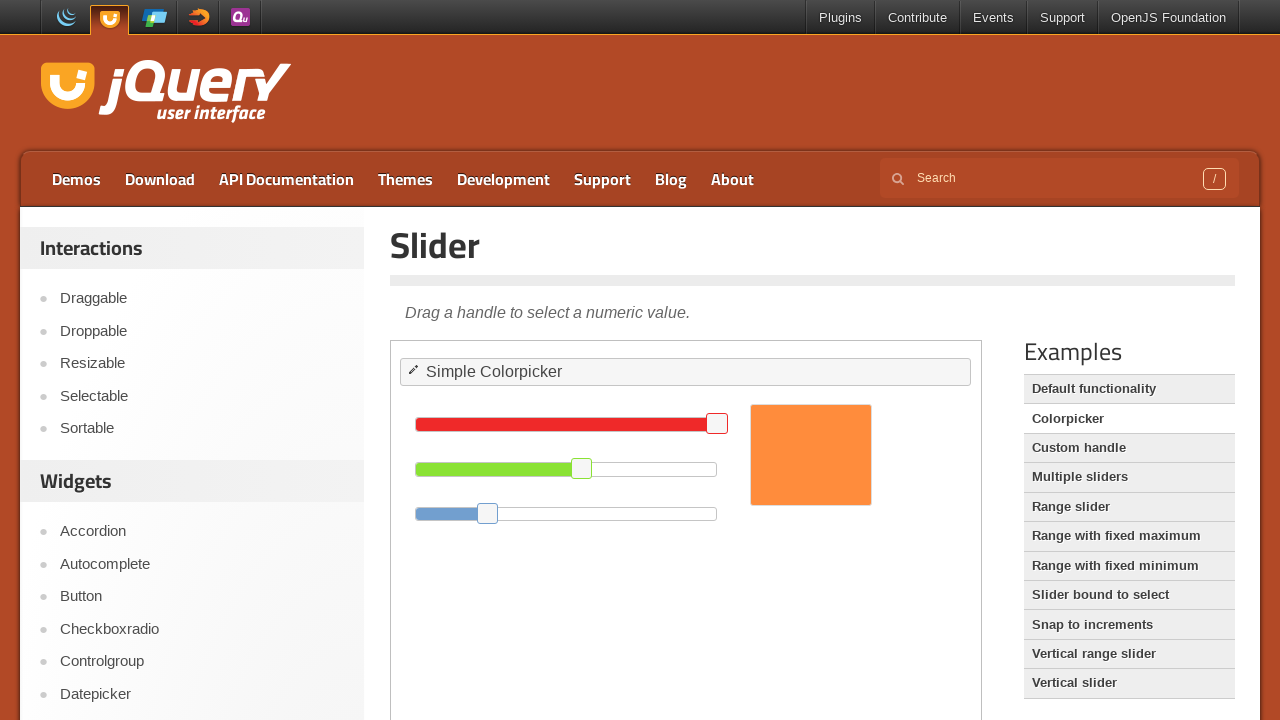

Located the green slider handle element
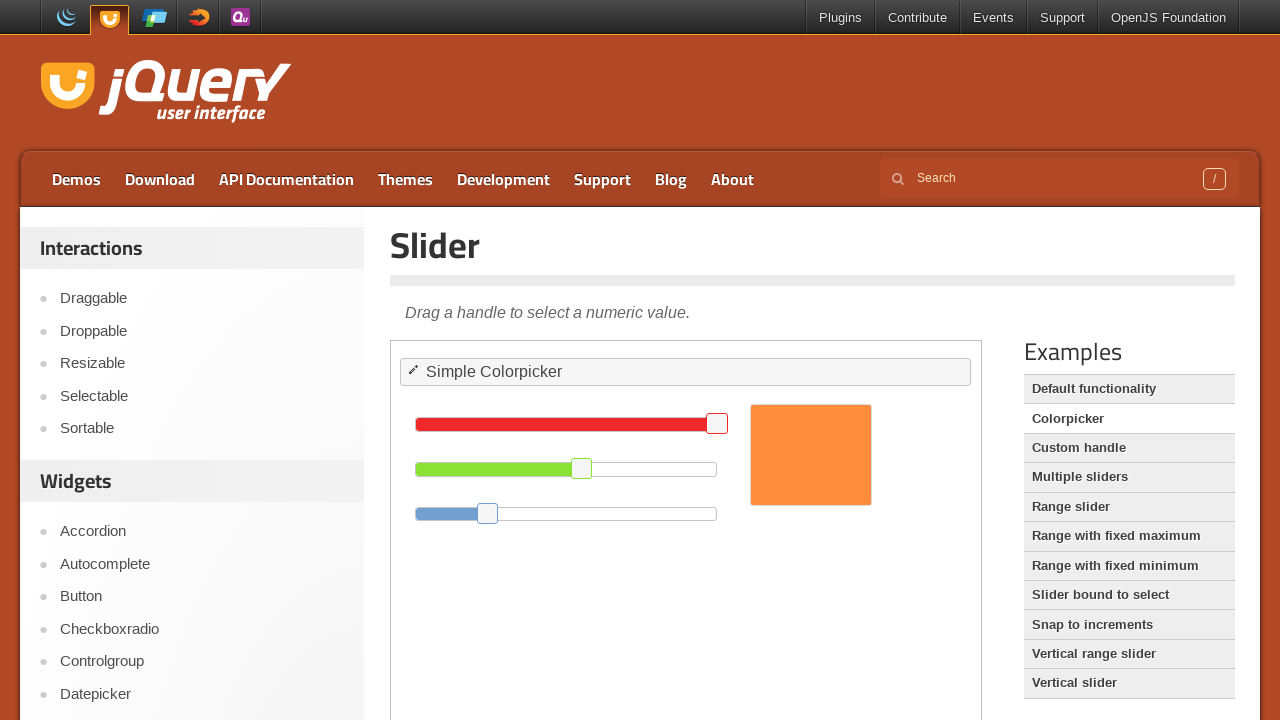

Dragged green slider 100 pixels to the right to adjust color value at (672, 459)
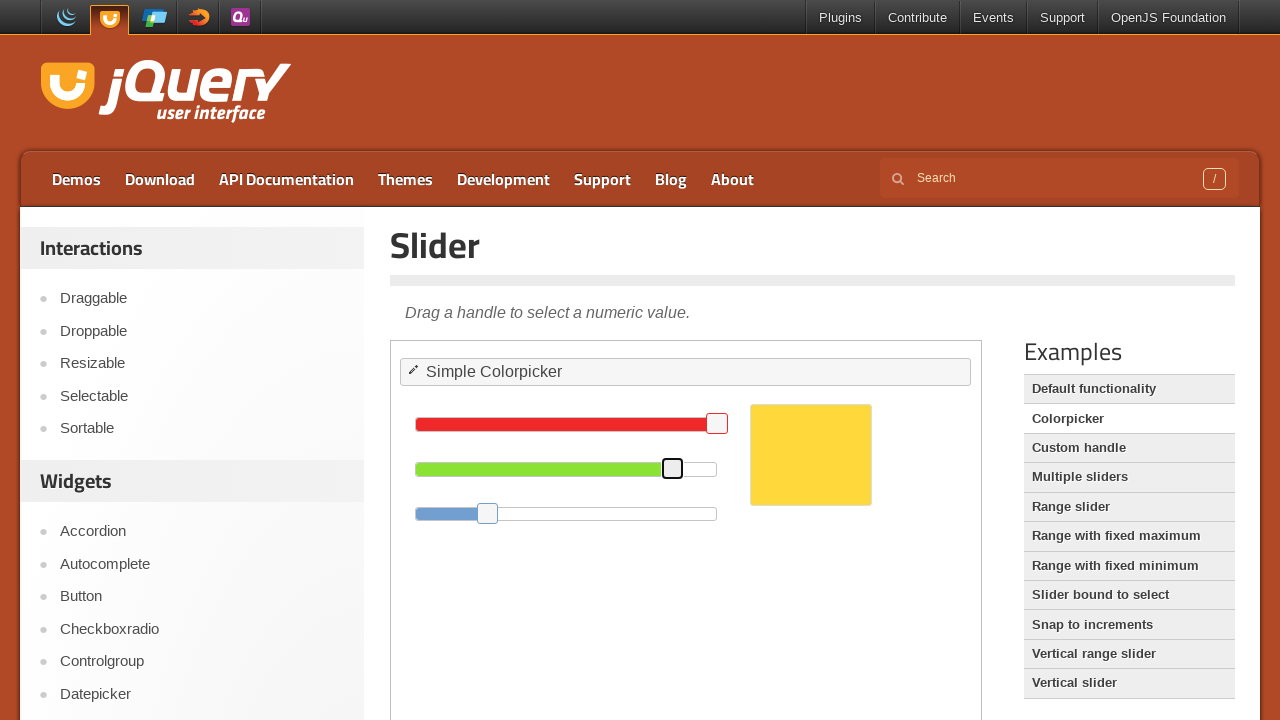

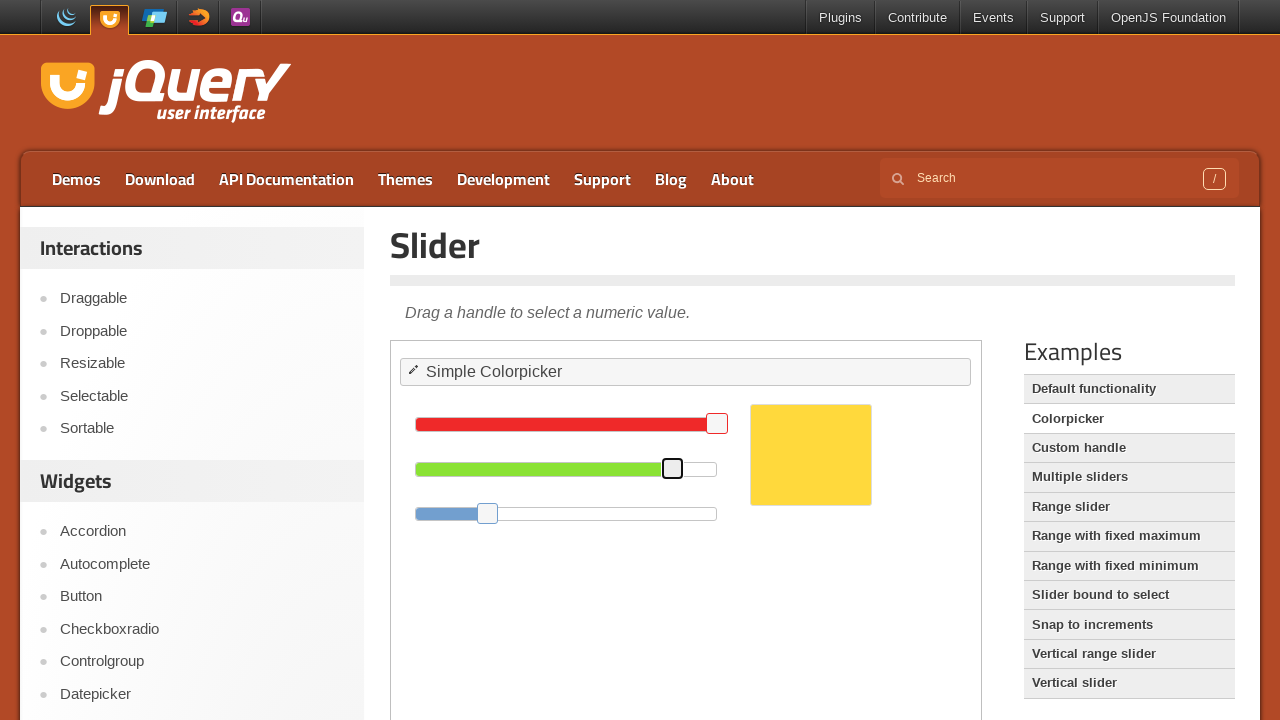